Tests scrolling to an element and filling form fields on a scroll test page by entering a name and date

Starting URL: https://formy-project.herokuapp.com/scroll

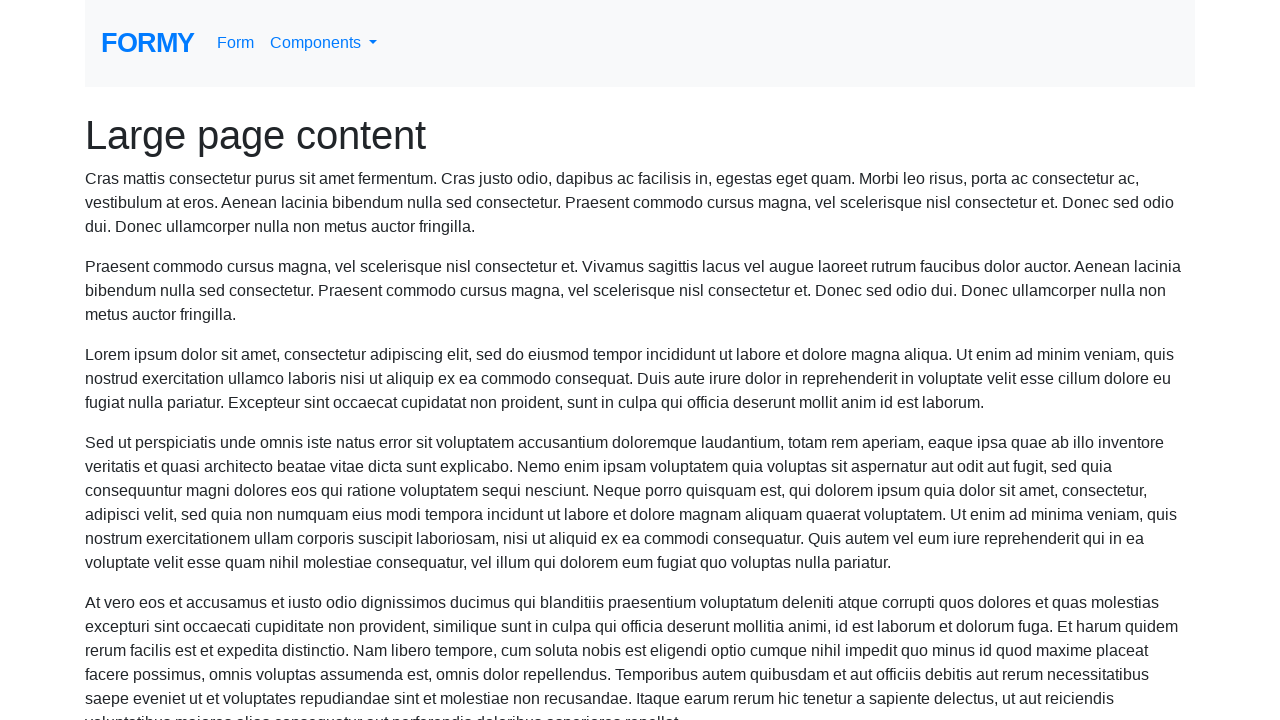

Scrolled to name field
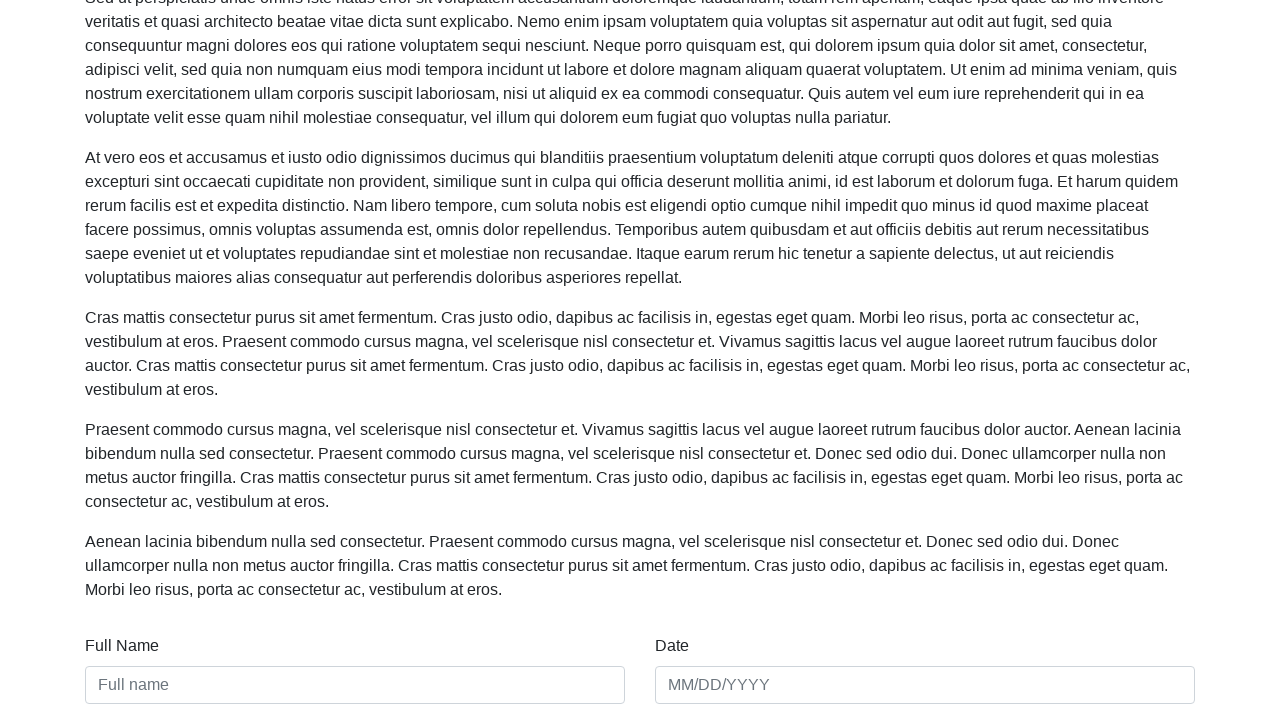

Filled name field with 'Srivani' on #name
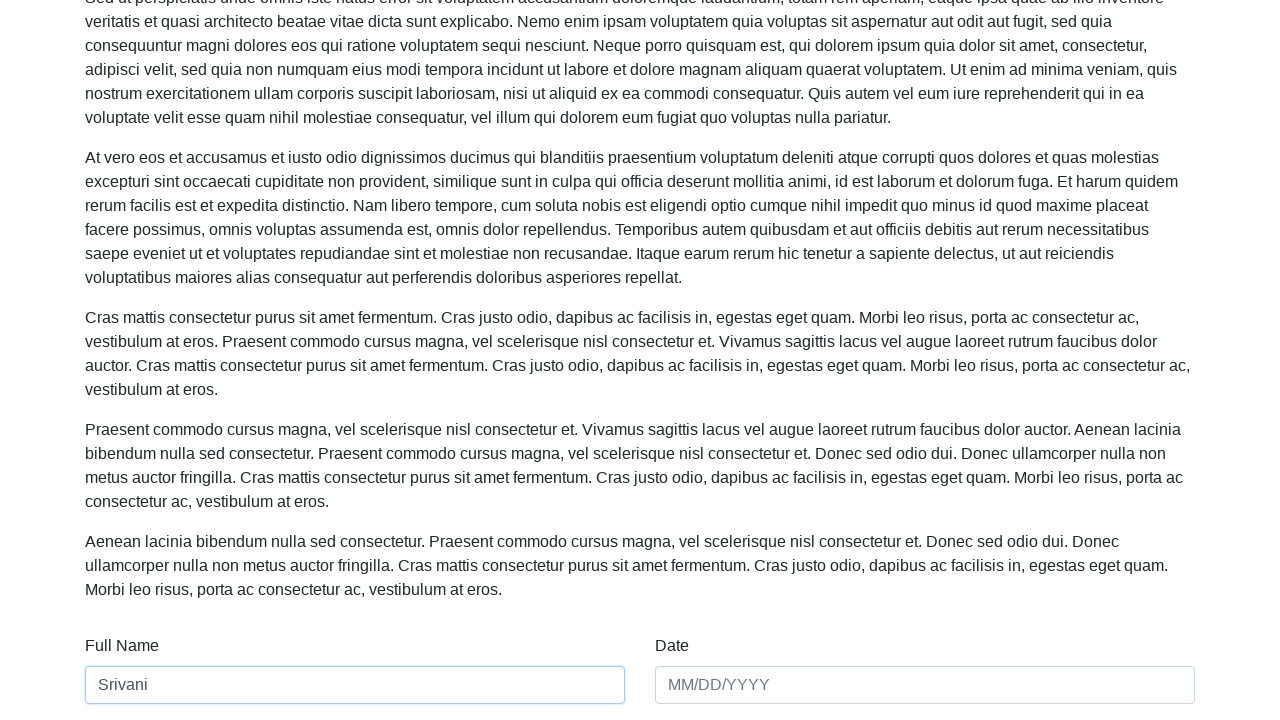

Filled date field with '01/01/2020' on #date
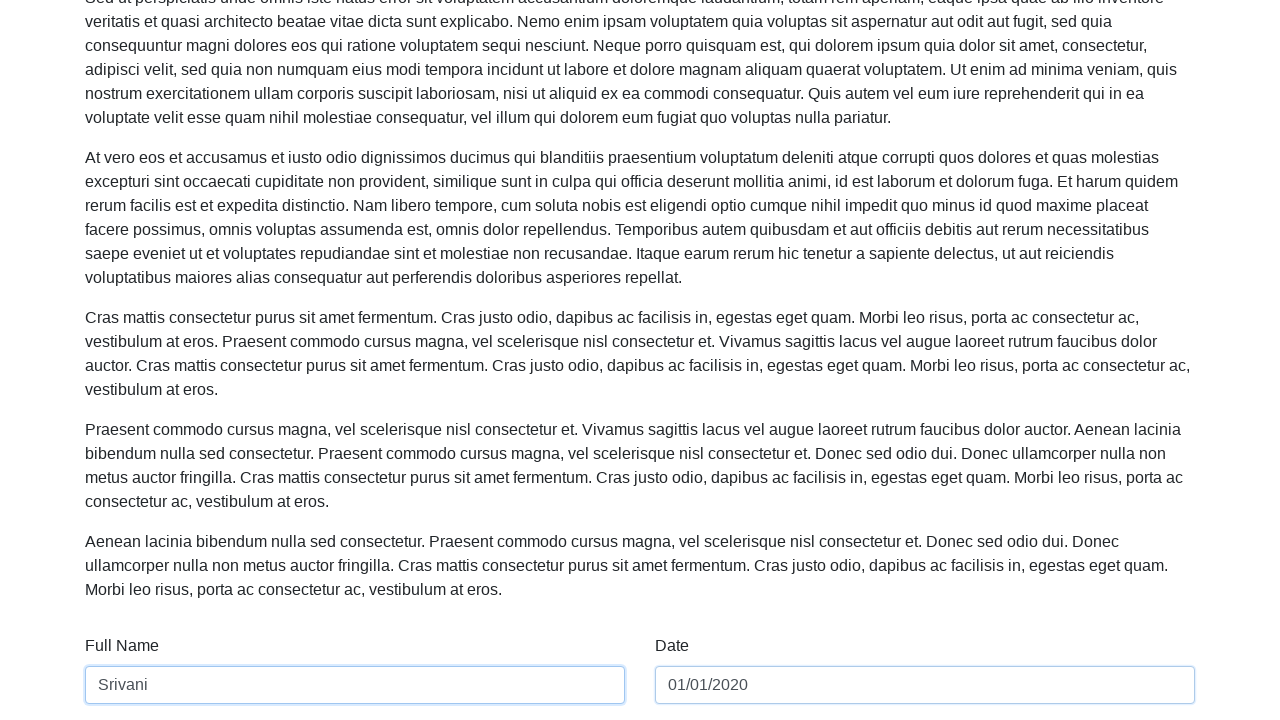

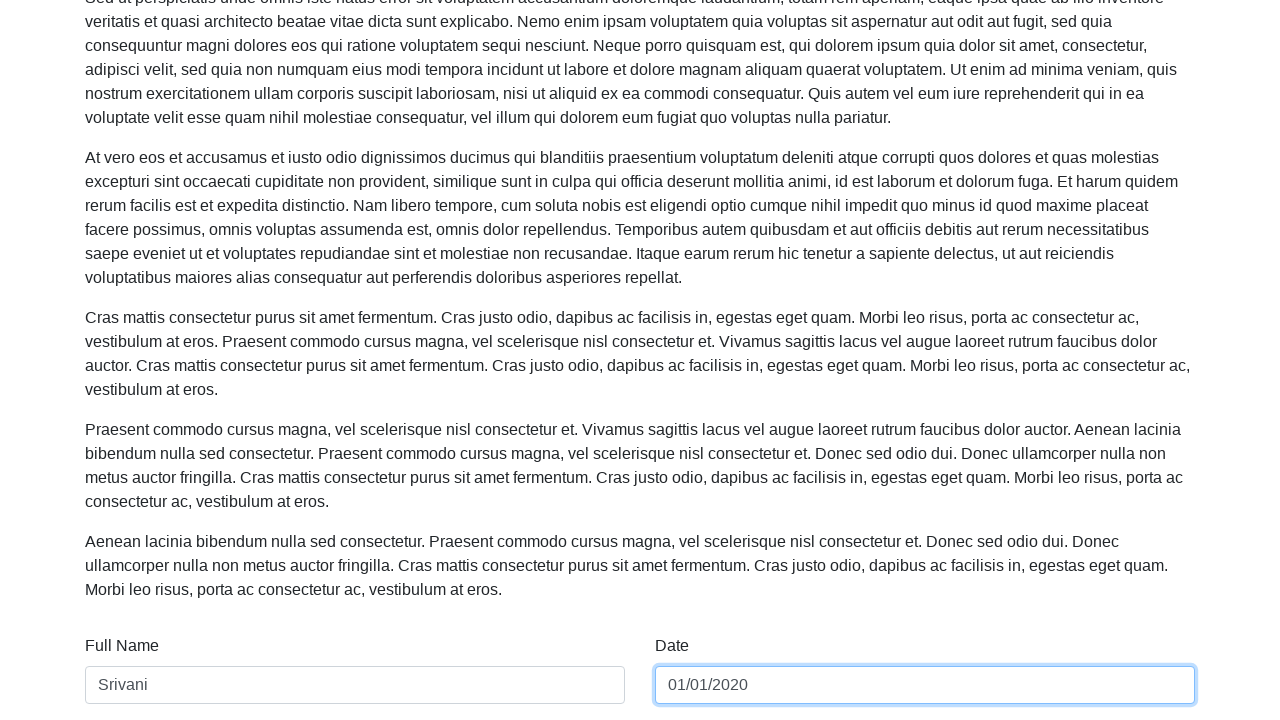